Tests marking all todo items as completed using the toggle all checkbox

Starting URL: https://demo.playwright.dev/todomvc

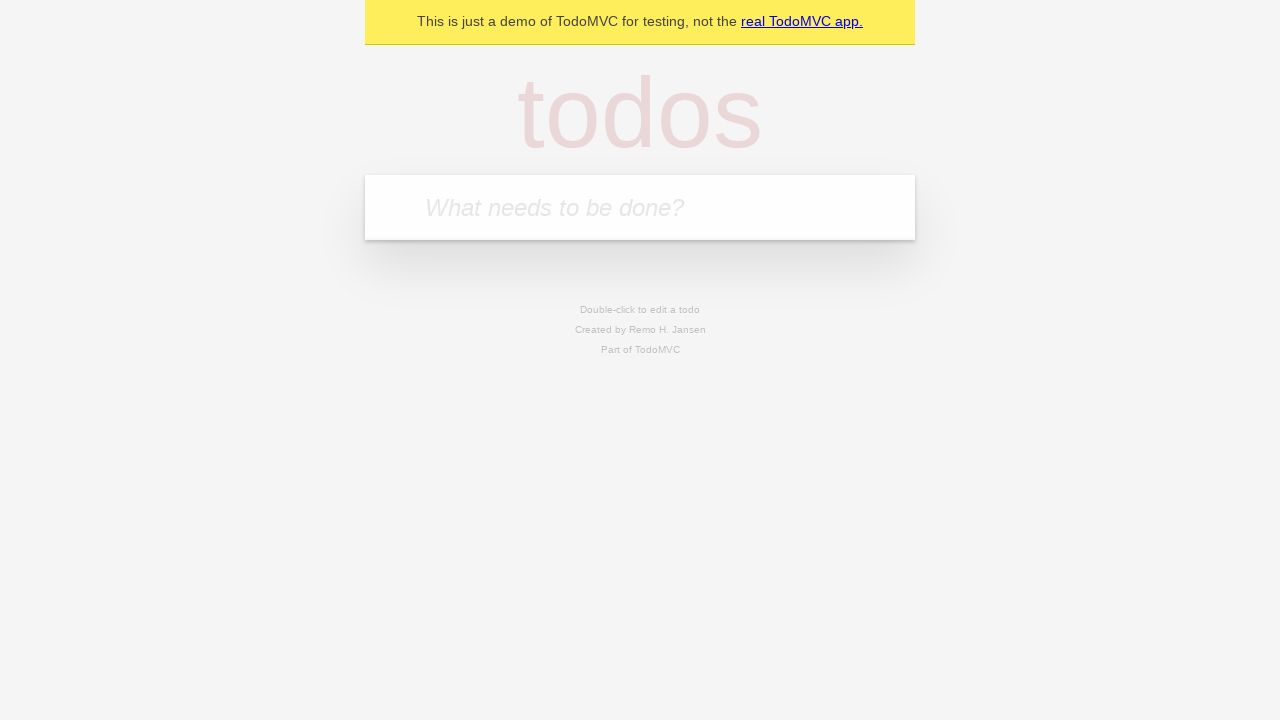

Filled todo input with 'buy some cheese' on internal:attr=[placeholder="What needs to be done?"i]
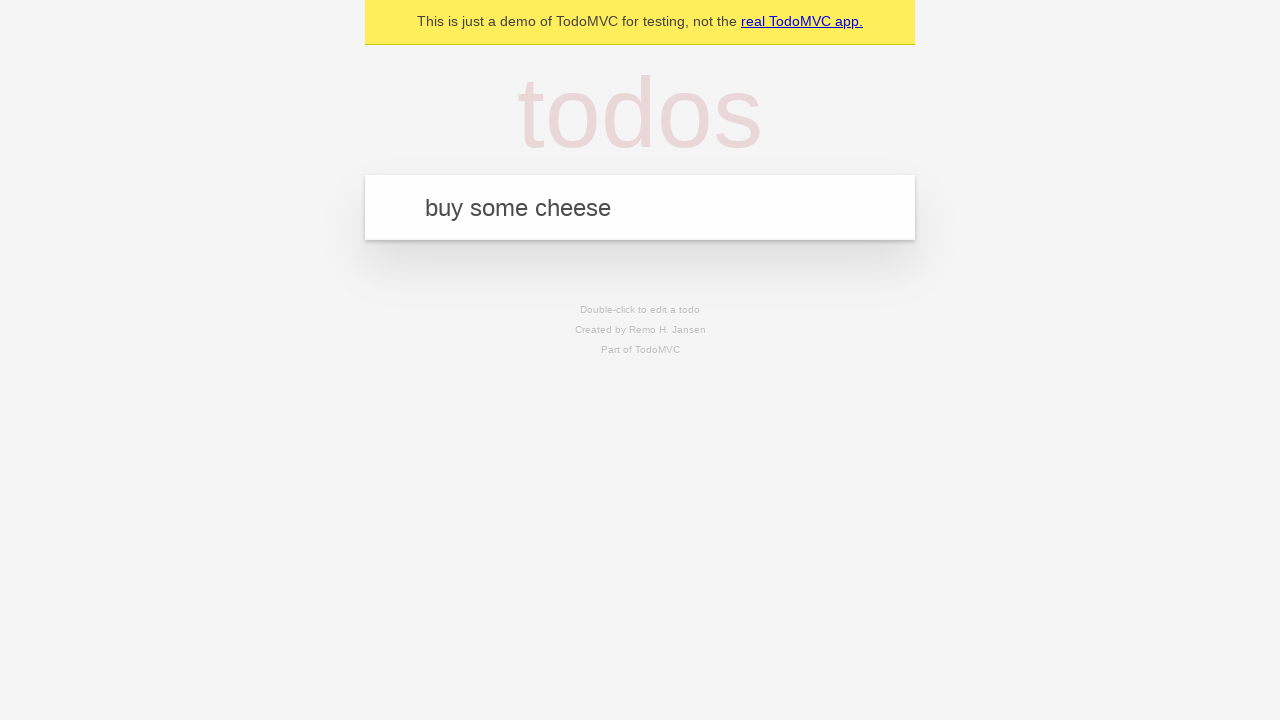

Pressed Enter to create first todo item on internal:attr=[placeholder="What needs to be done?"i]
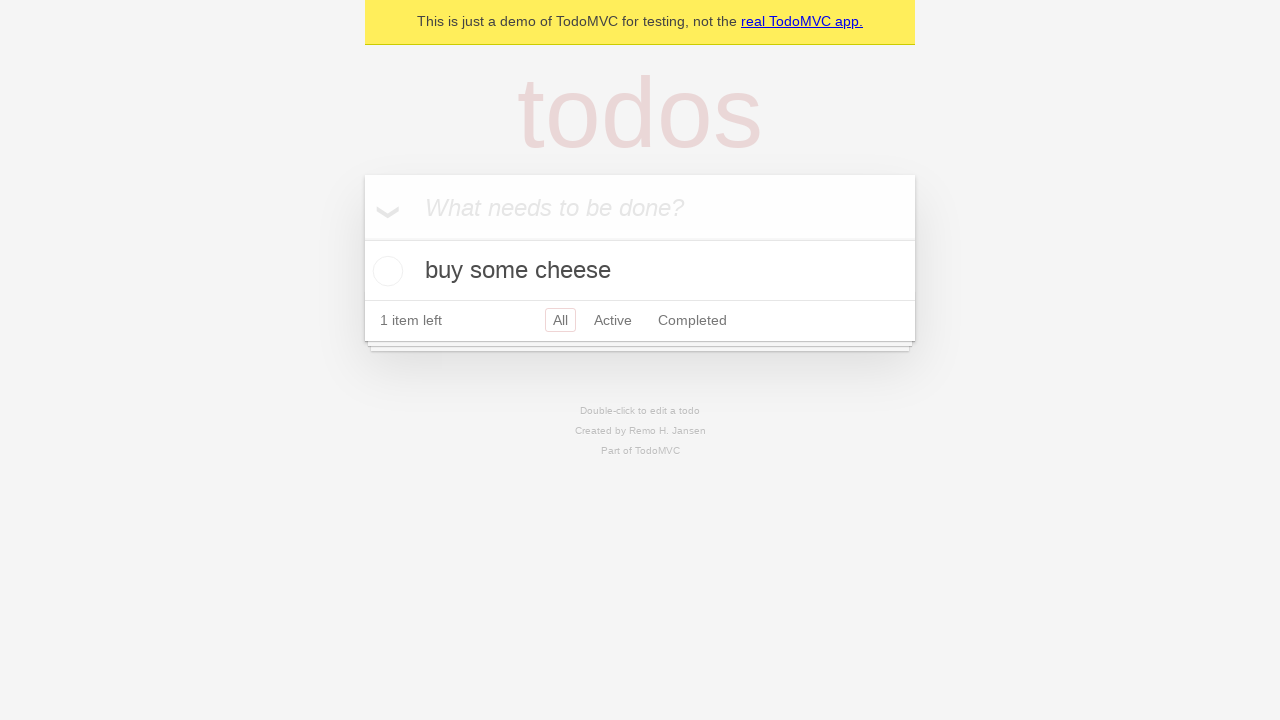

Filled todo input with 'feed the cat' on internal:attr=[placeholder="What needs to be done?"i]
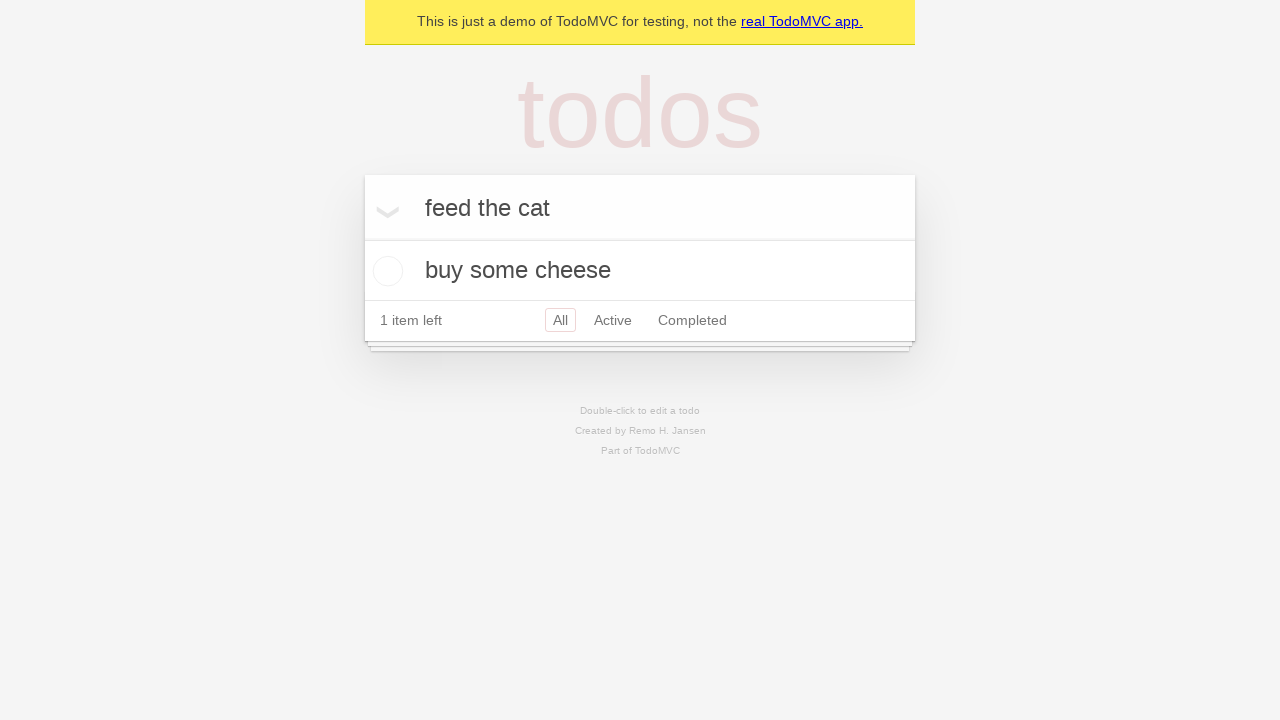

Pressed Enter to create second todo item on internal:attr=[placeholder="What needs to be done?"i]
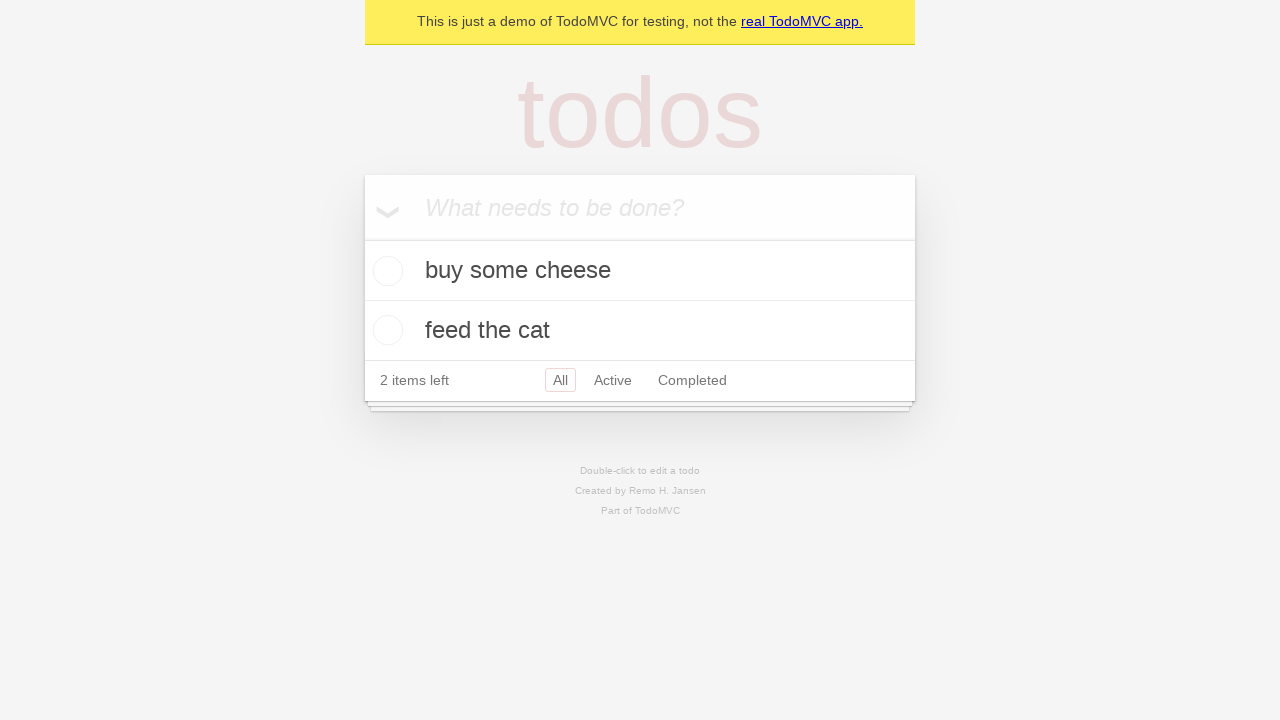

Filled todo input with 'book a doctors appointment' on internal:attr=[placeholder="What needs to be done?"i]
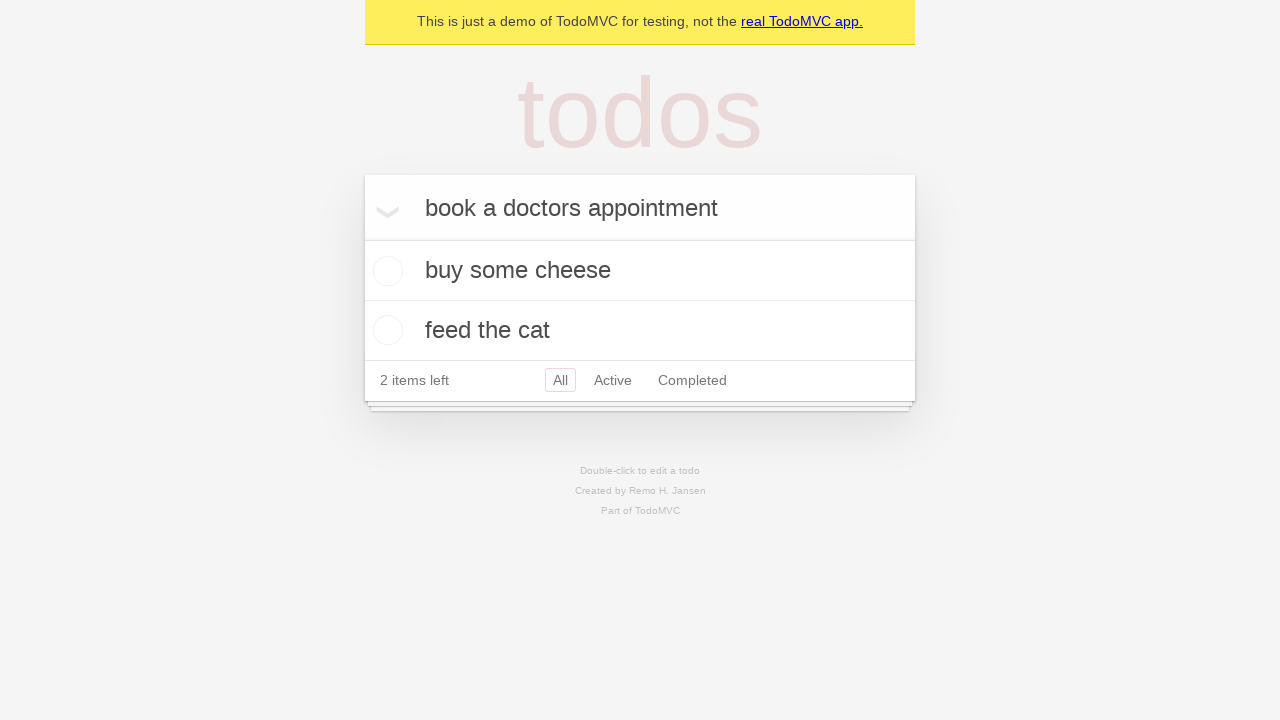

Pressed Enter to create third todo item on internal:attr=[placeholder="What needs to be done?"i]
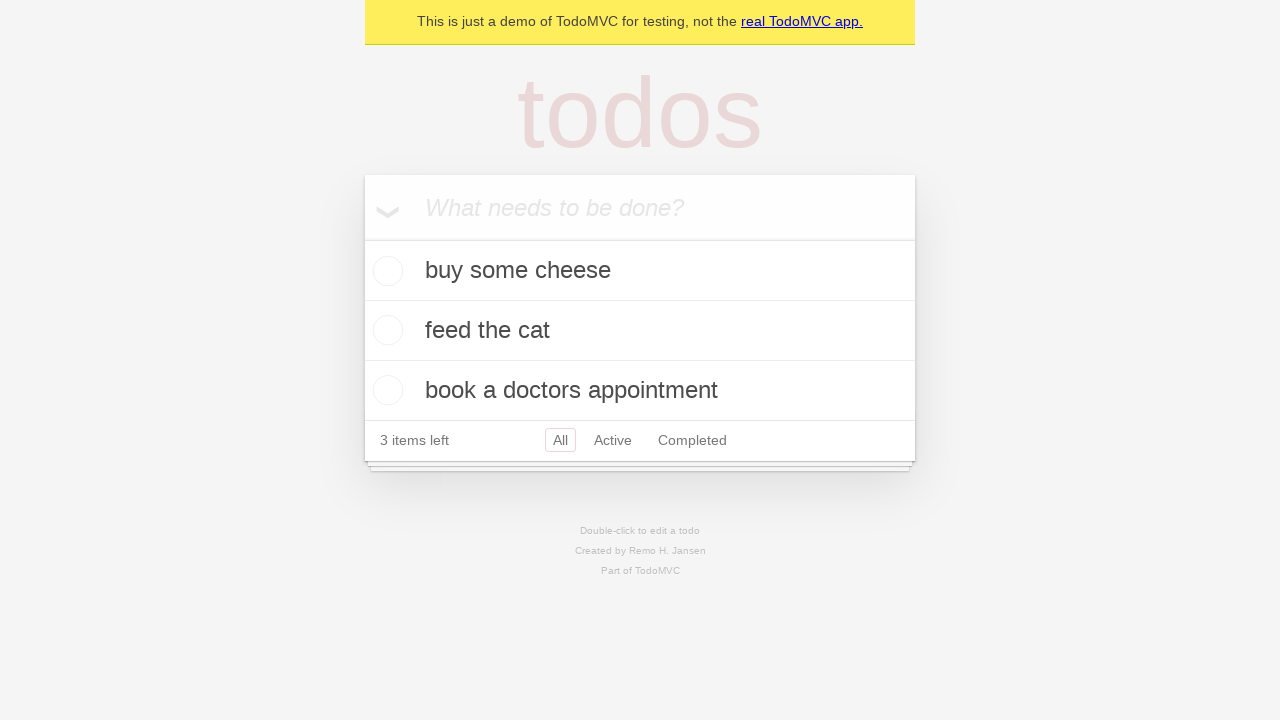

Clicked 'Mark all as complete' checkbox at (362, 238) on internal:label="Mark all as complete"i
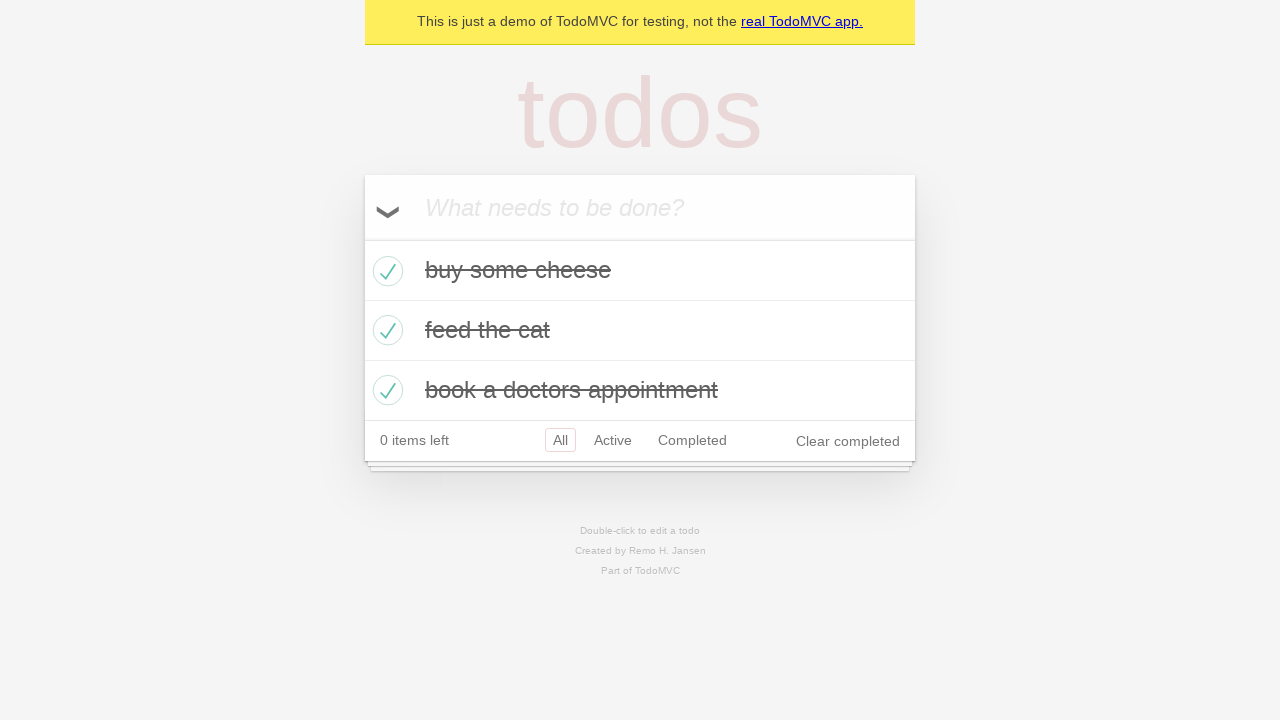

All todo items marked as completed
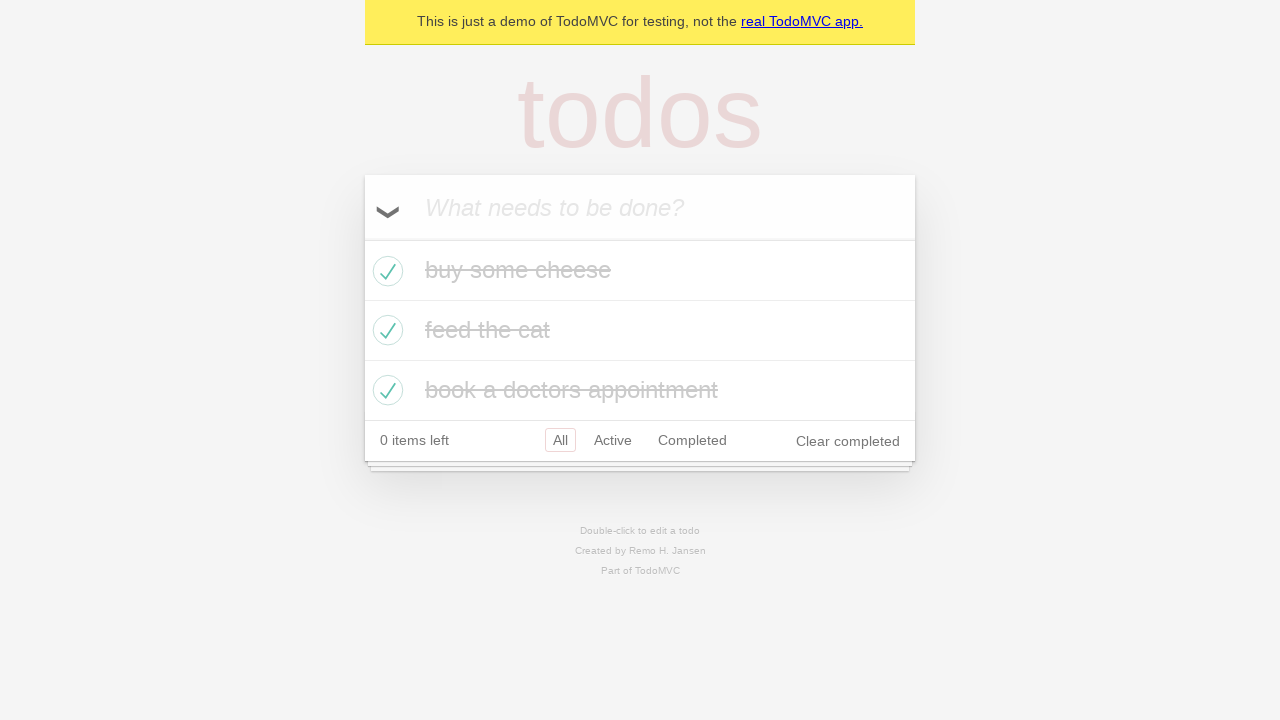

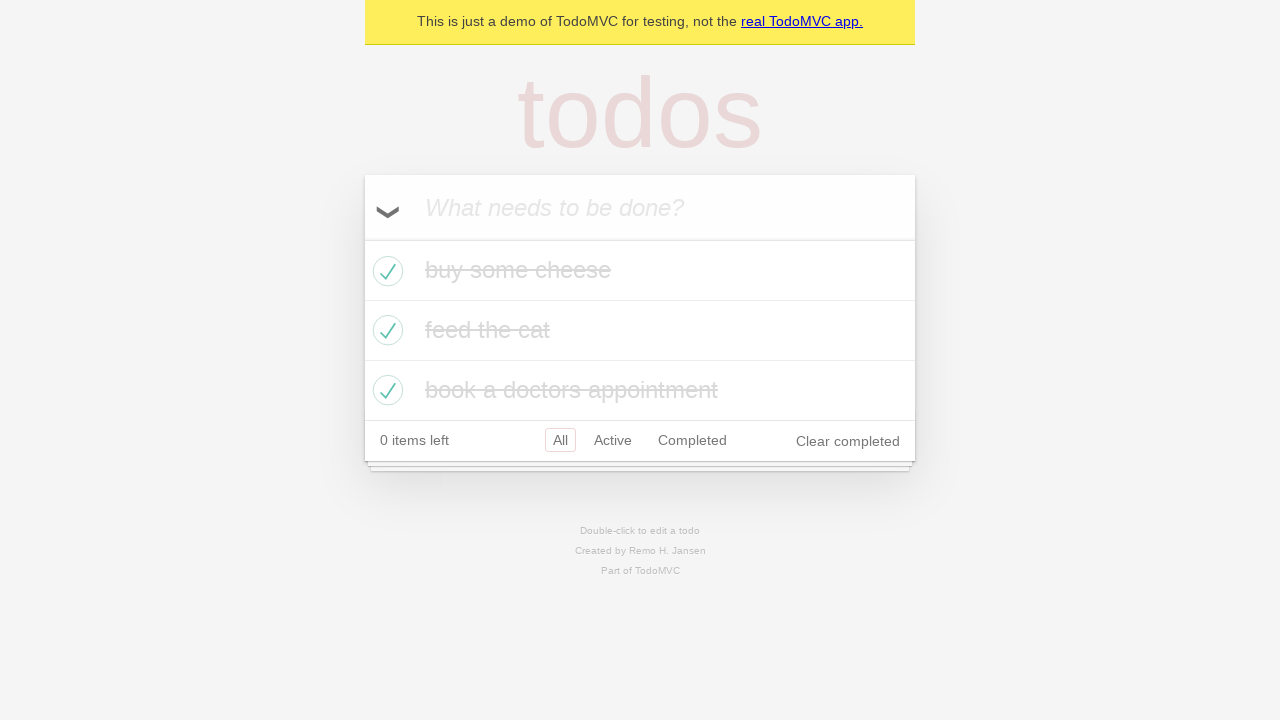